Tests click and hold selection functionality by dragging to select multiple items in a grid

Starting URL: https://automationfc.github.io/jquery-selectable/

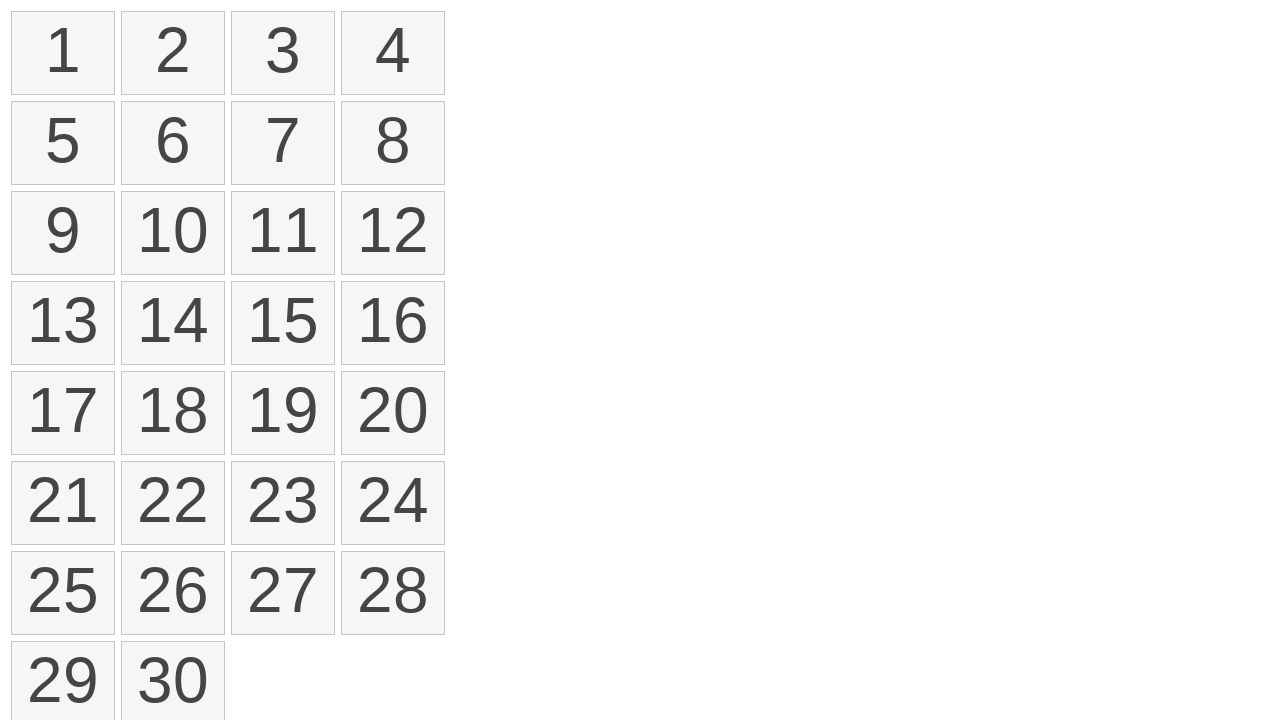

Waited for selectable items to load
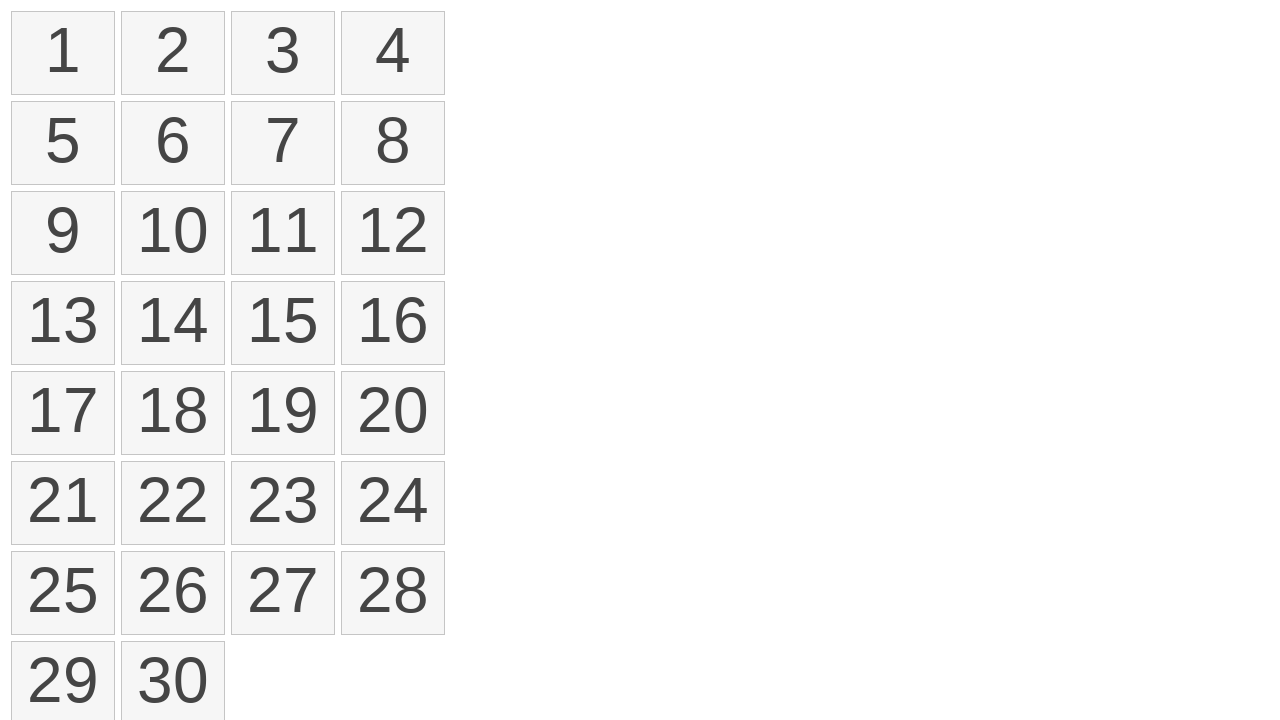

Located first selectable item
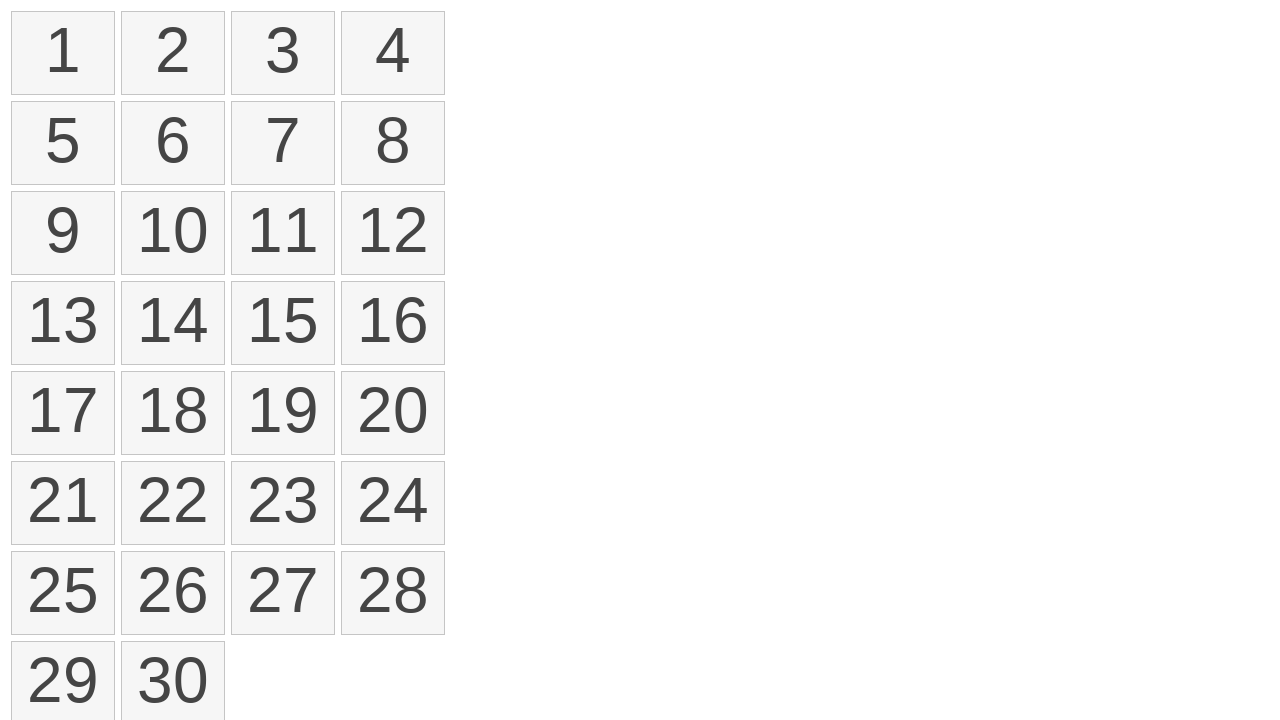

Located 15th selectable item (target)
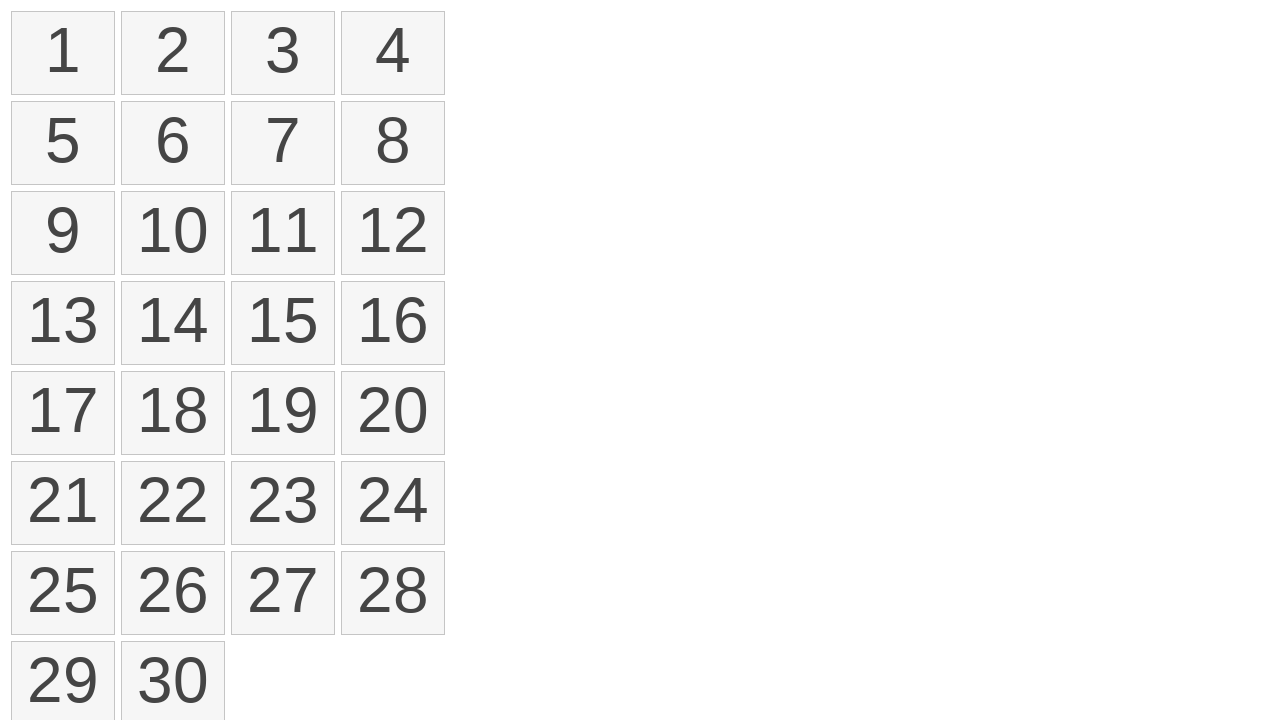

Retrieved bounding box of first item
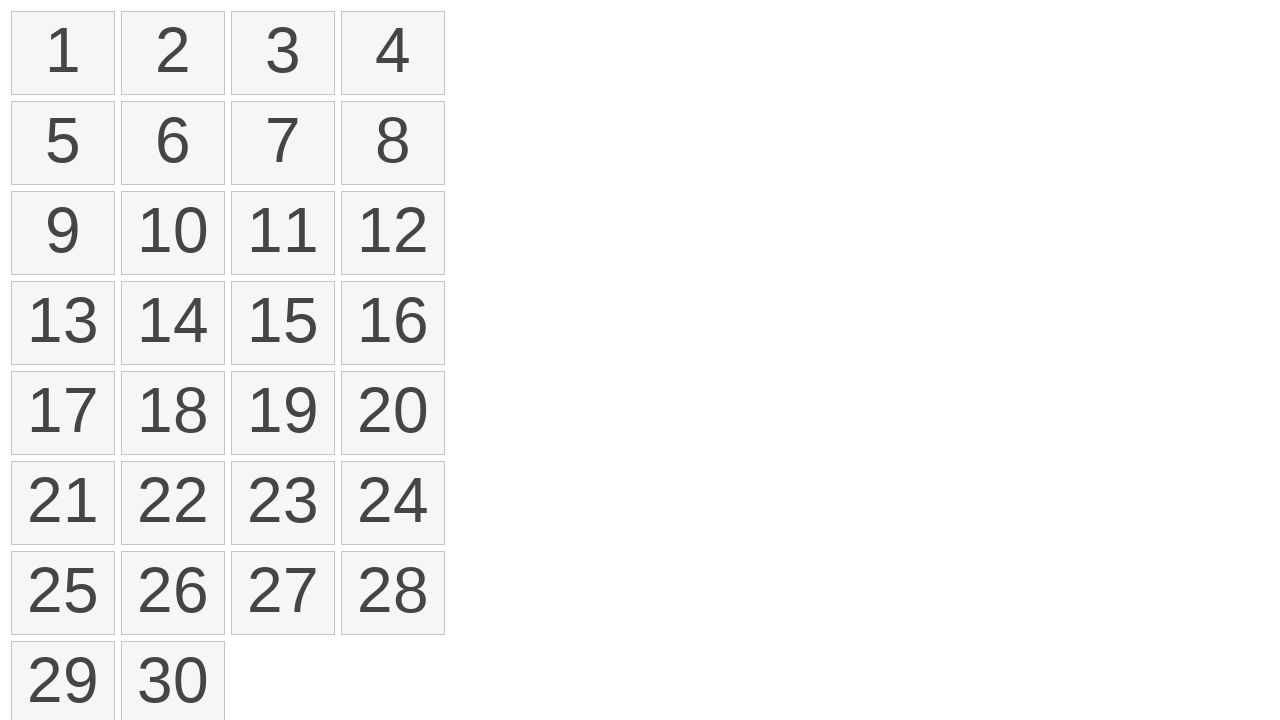

Retrieved bounding box of 15th item
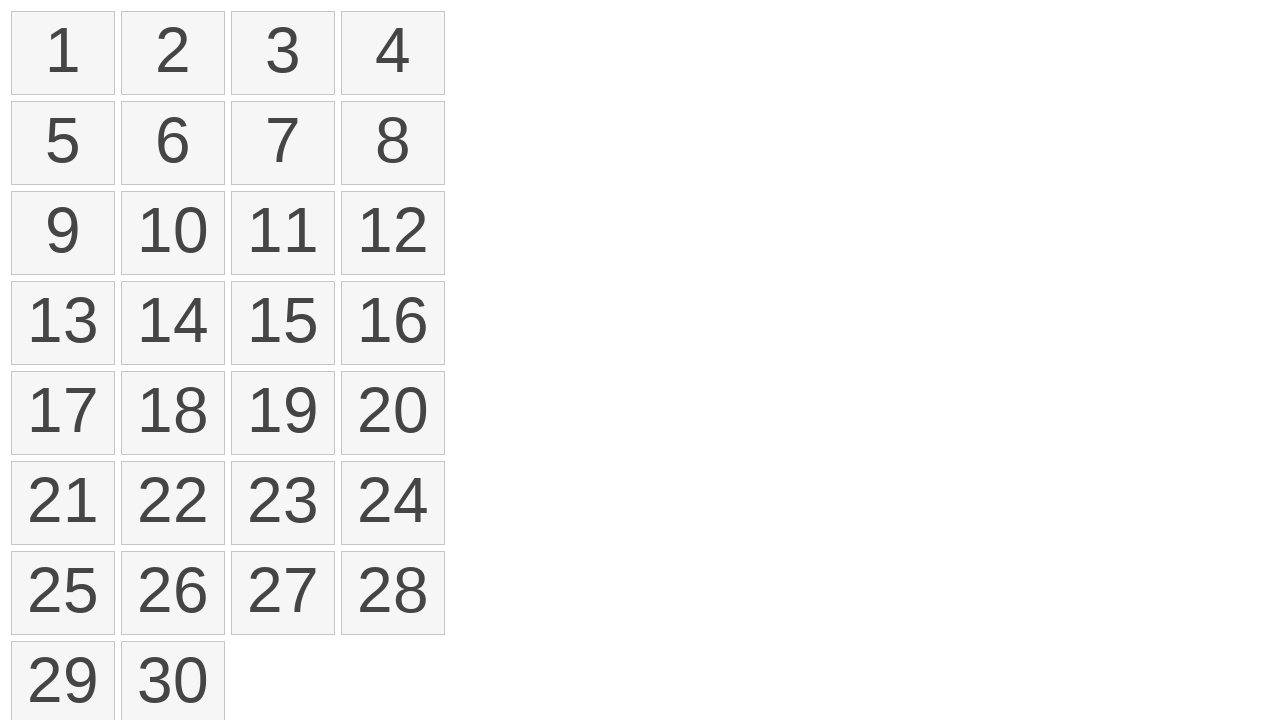

Moved mouse to center of first item at (63, 53)
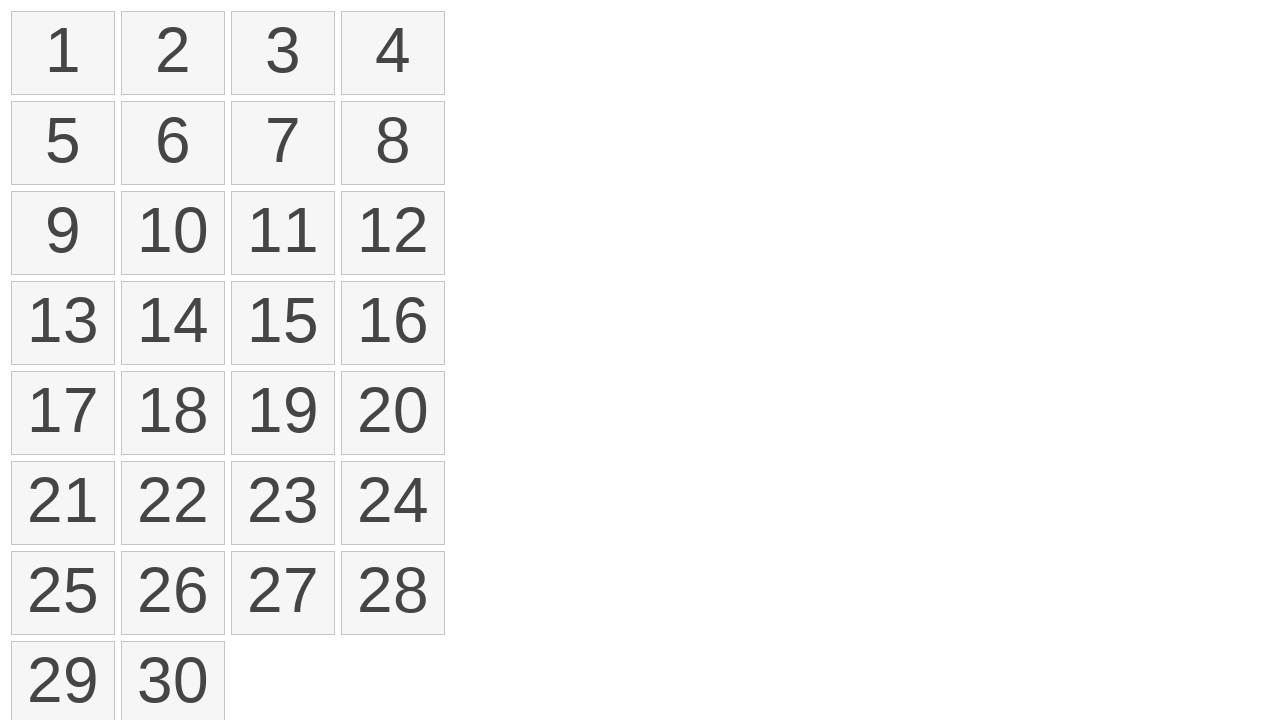

Pressed mouse button down to start drag at (63, 53)
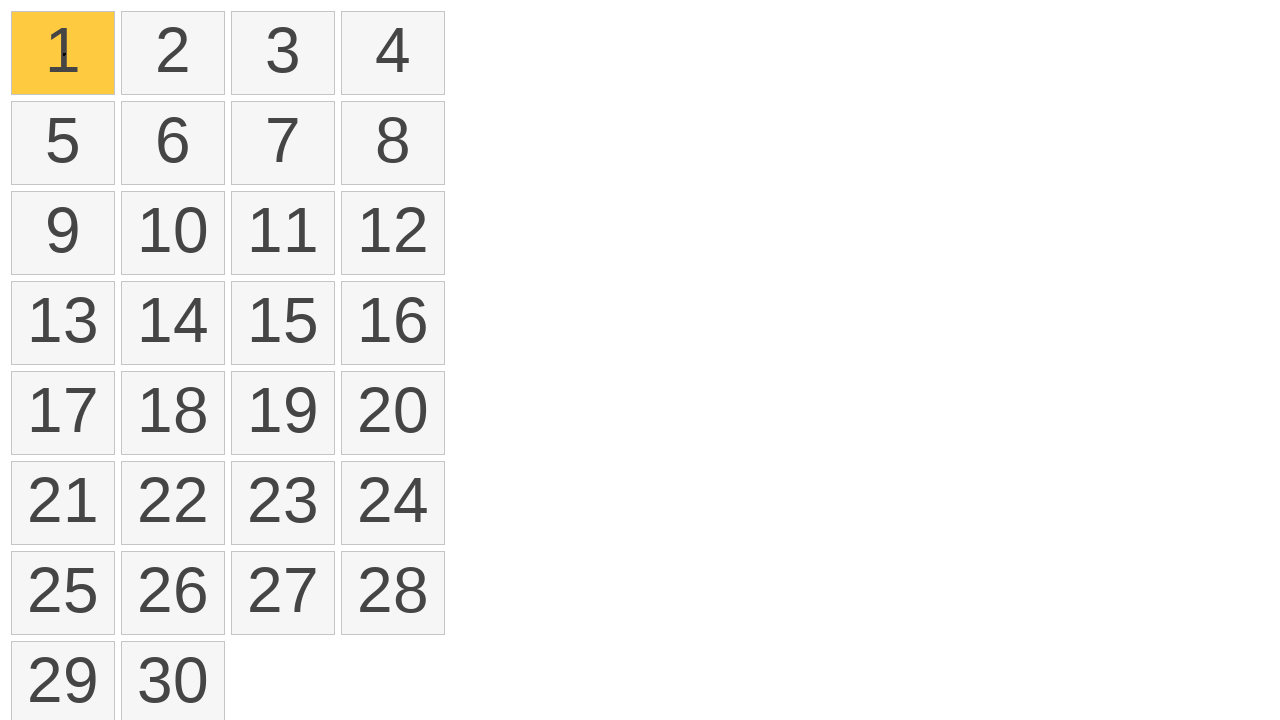

Dragged mouse to center of 15th item at (283, 323)
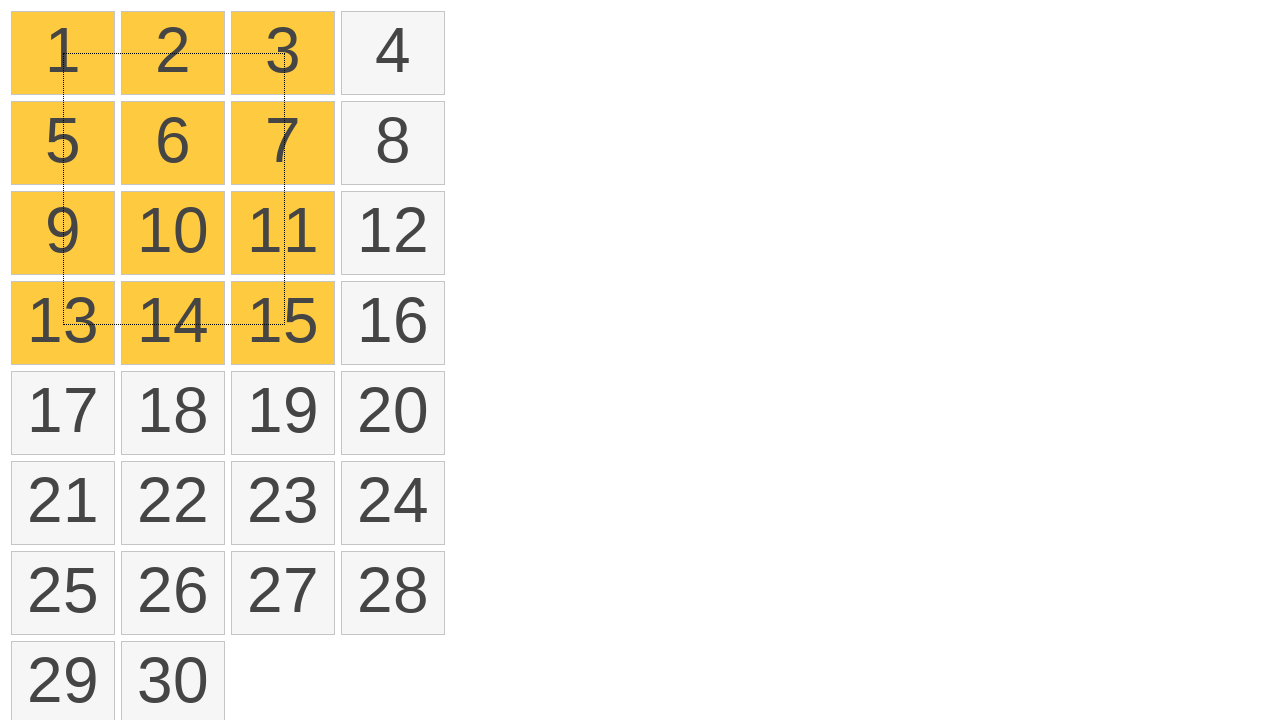

Released mouse button to complete drag selection at (283, 323)
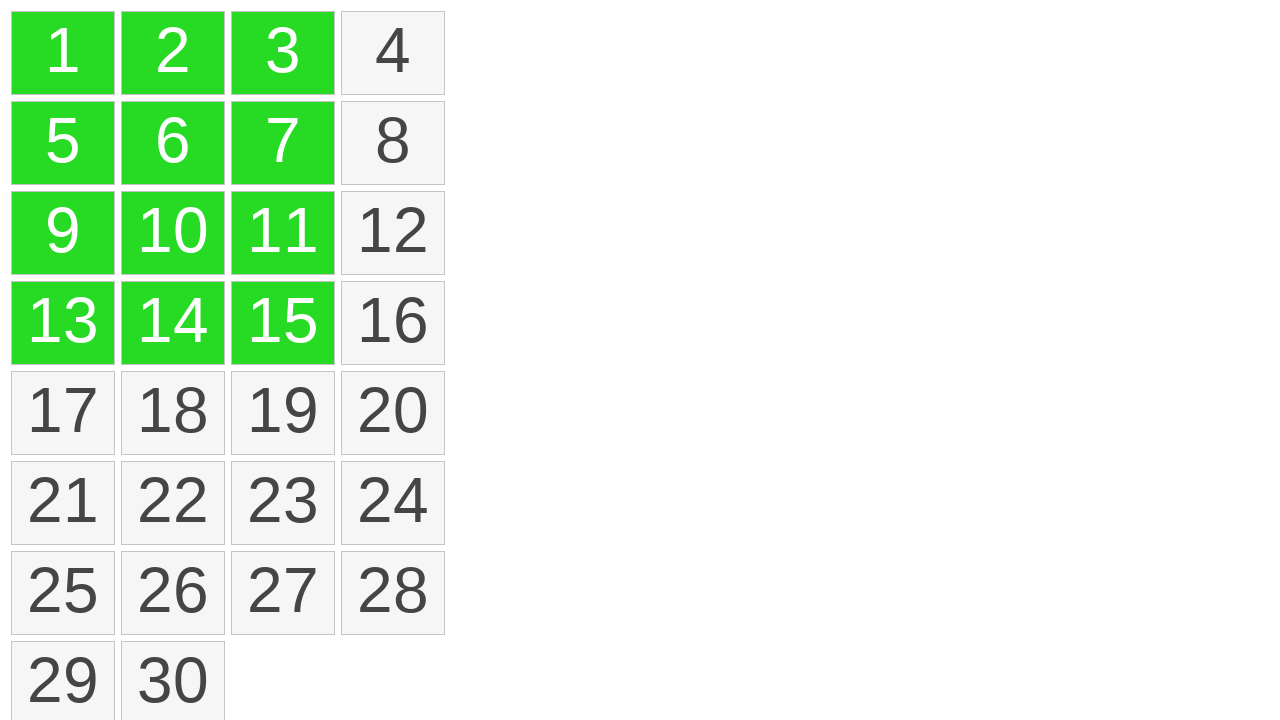

Verified selected items are marked with ui-selected class
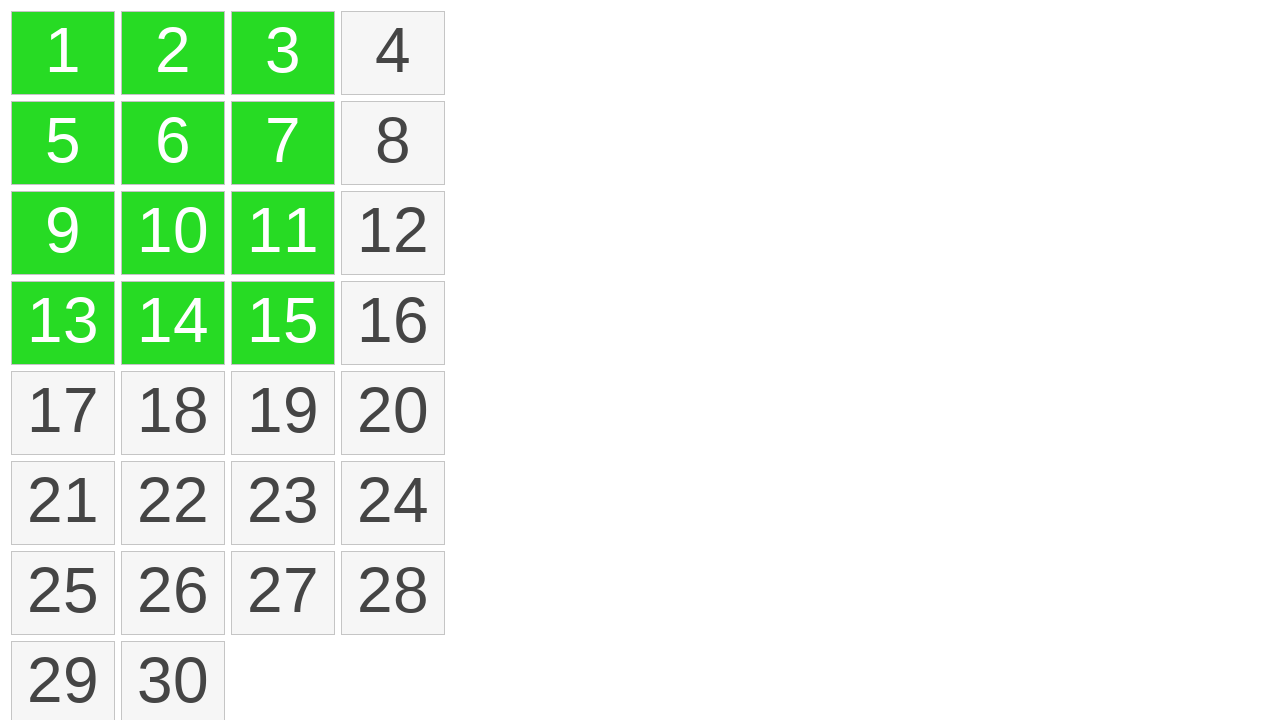

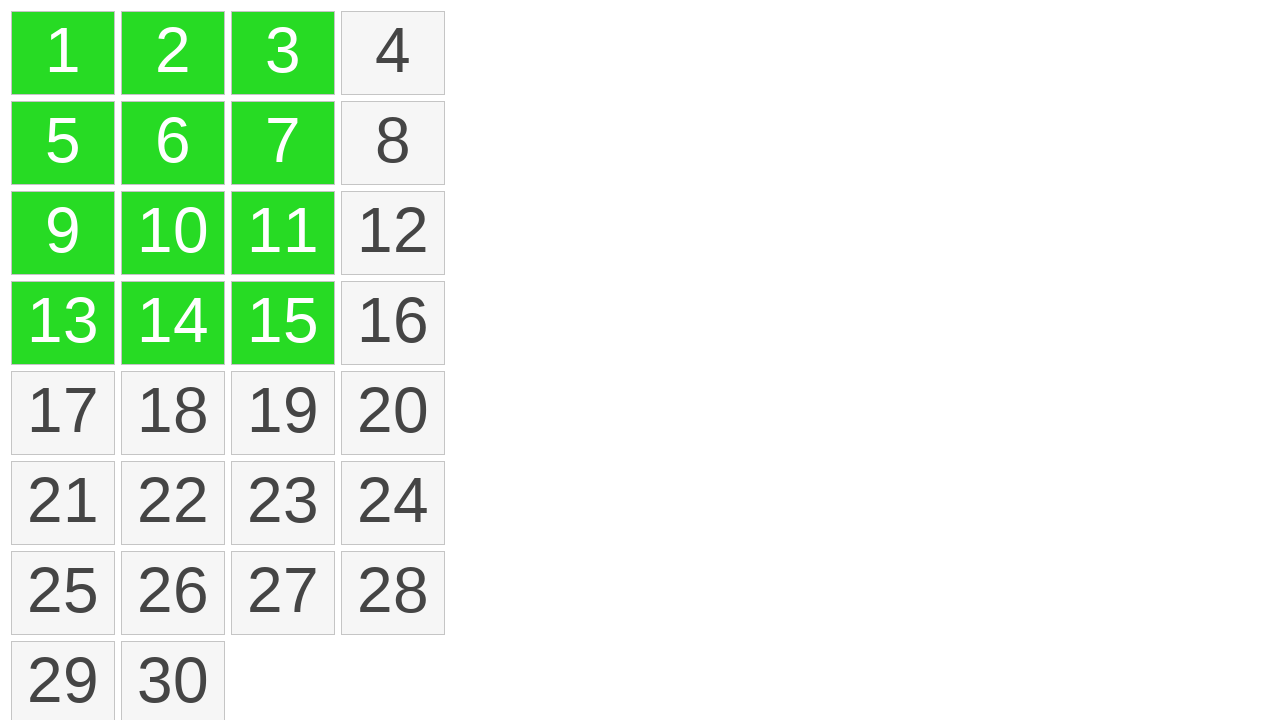